Tests a single-select dropdown component on Semantic UI's documentation page by clicking the dropdown, typing to filter options, and selecting an item

Starting URL: https://semantic-ui.com/modules/dropdown.html

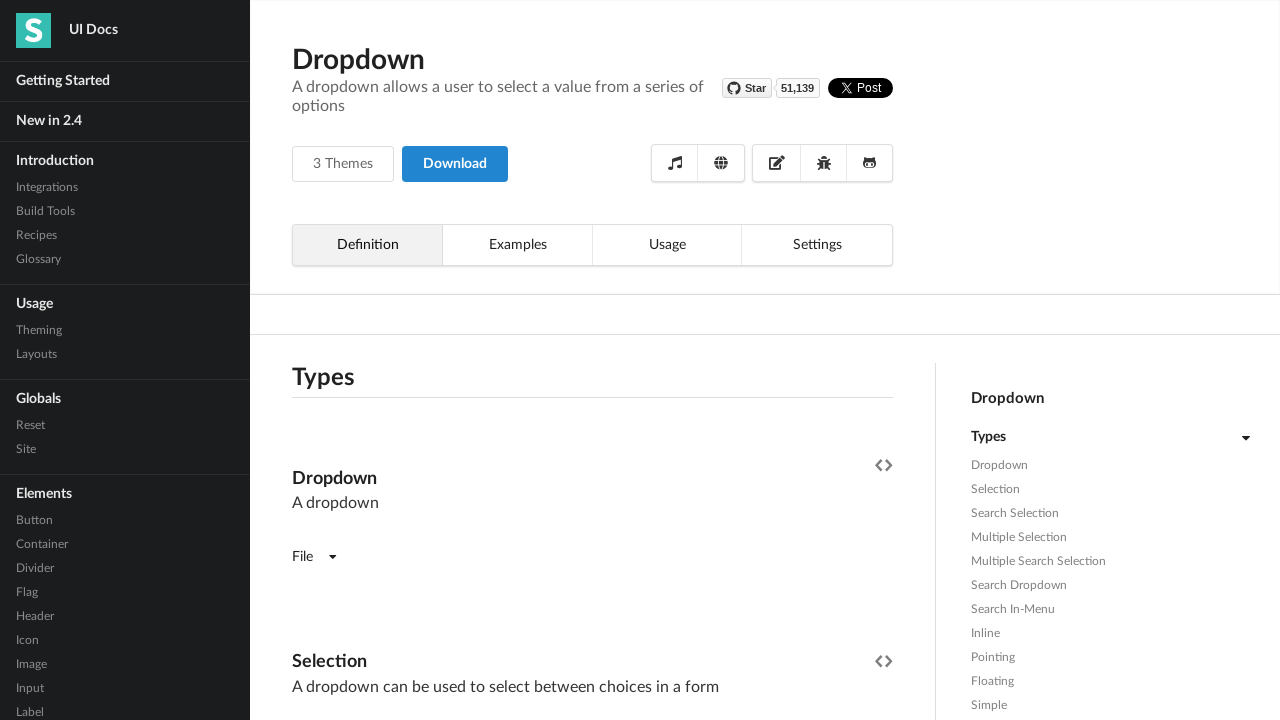

Clicked on the dropdown to open it at (390, 361) on (//*[@class='ui selection dropdown'])[1]
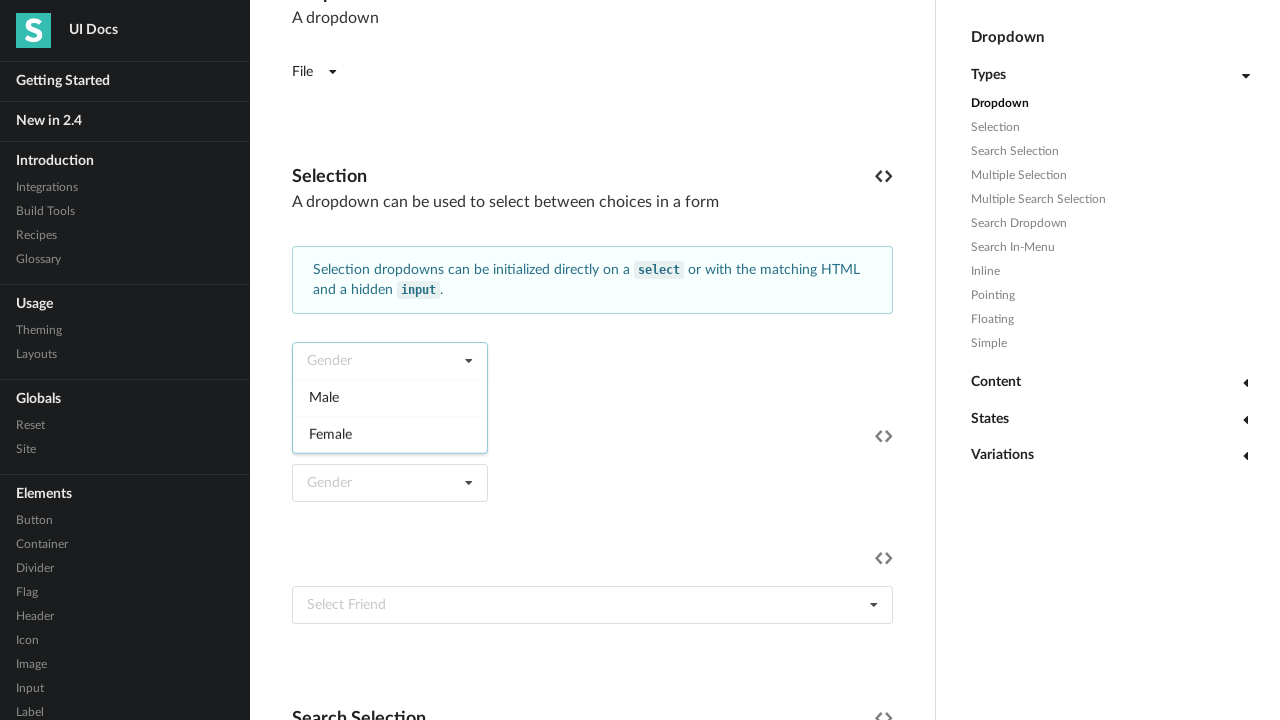

Typed 'f' to filter dropdown options
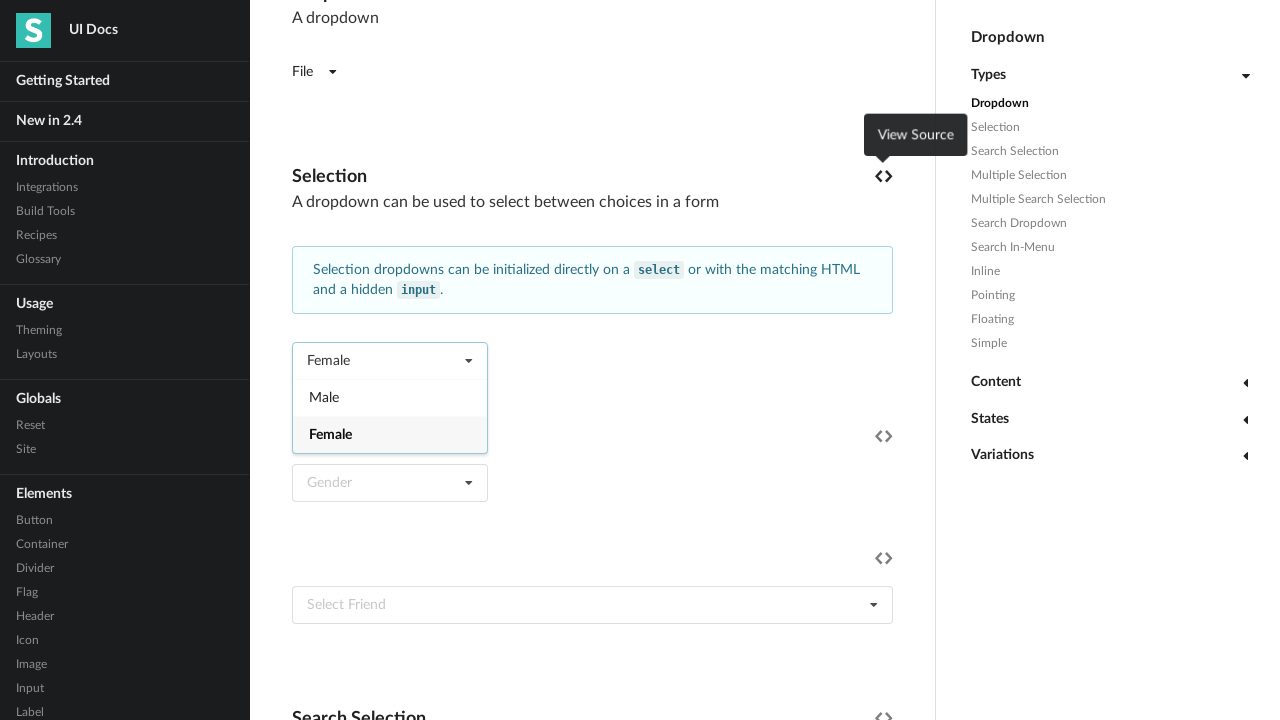

Pressed Enter to select the filtered option
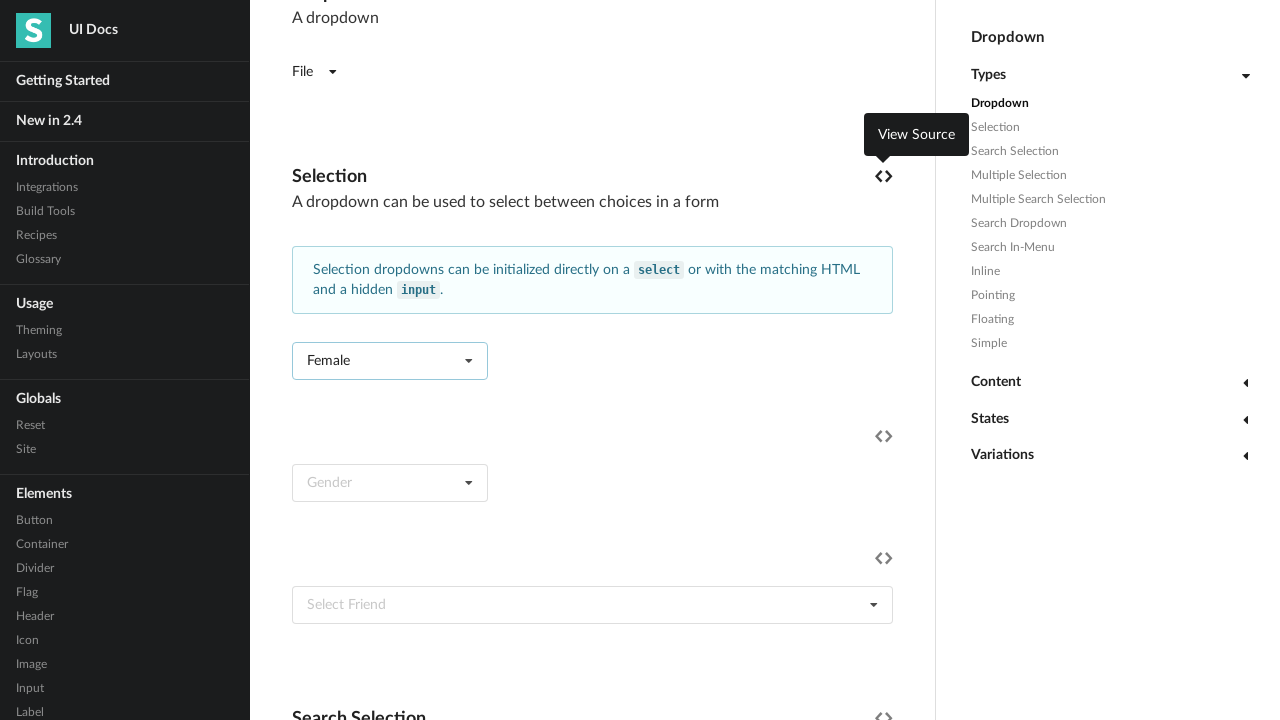

Waited for the selection to be applied
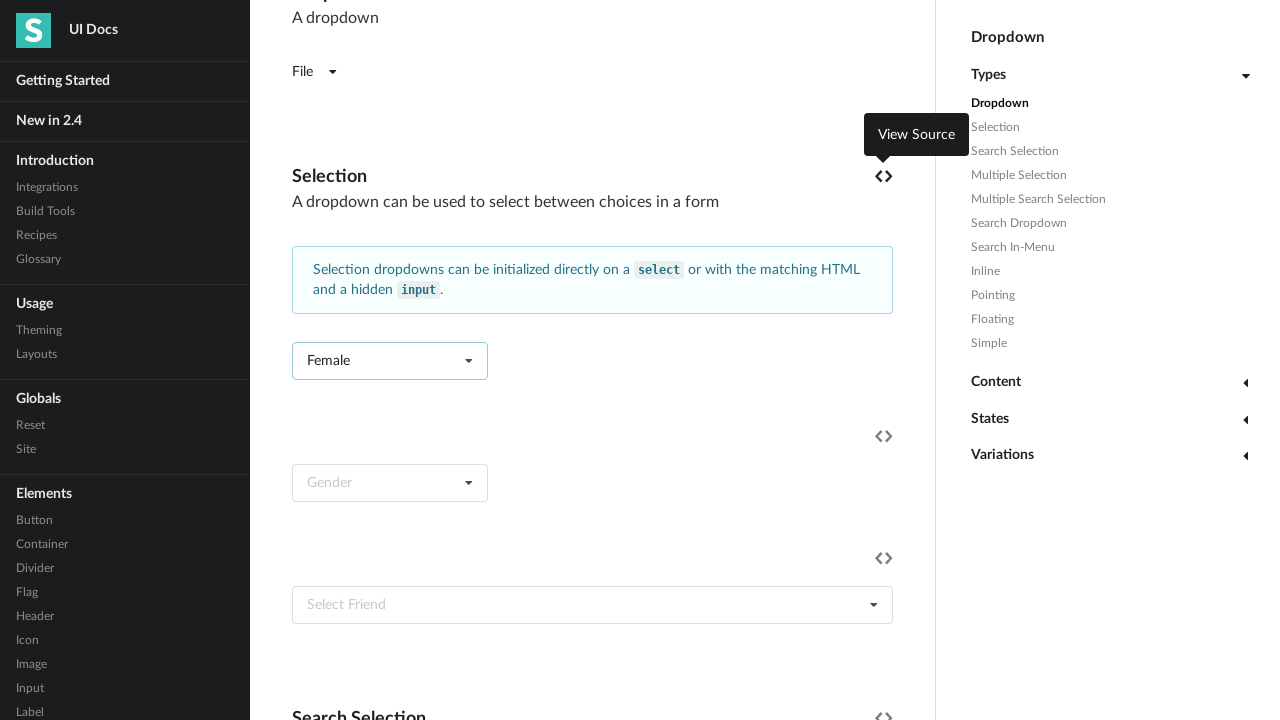

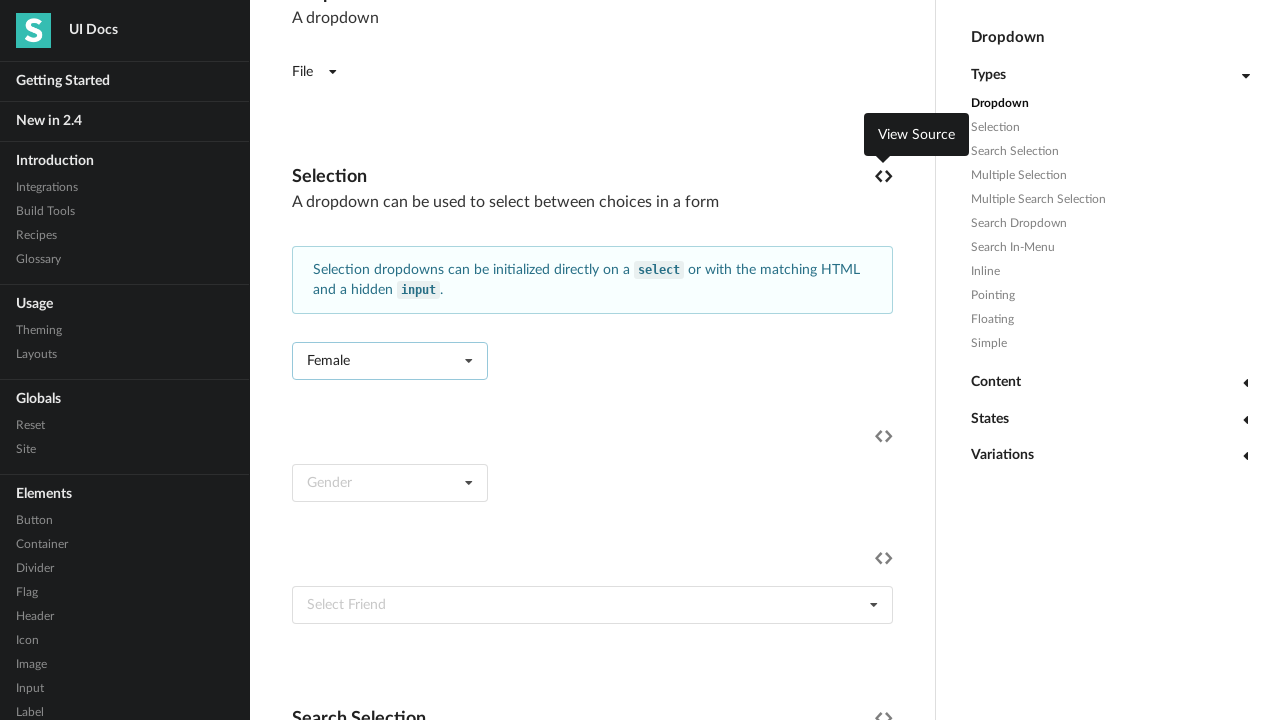